Tests an explicit wait scenario where the script waits for a price to change to $100, clicks a book button, calculates a mathematical value based on an input, fills in the answer, and submits the form.

Starting URL: http://suninjuly.github.io/explicit_wait2.html

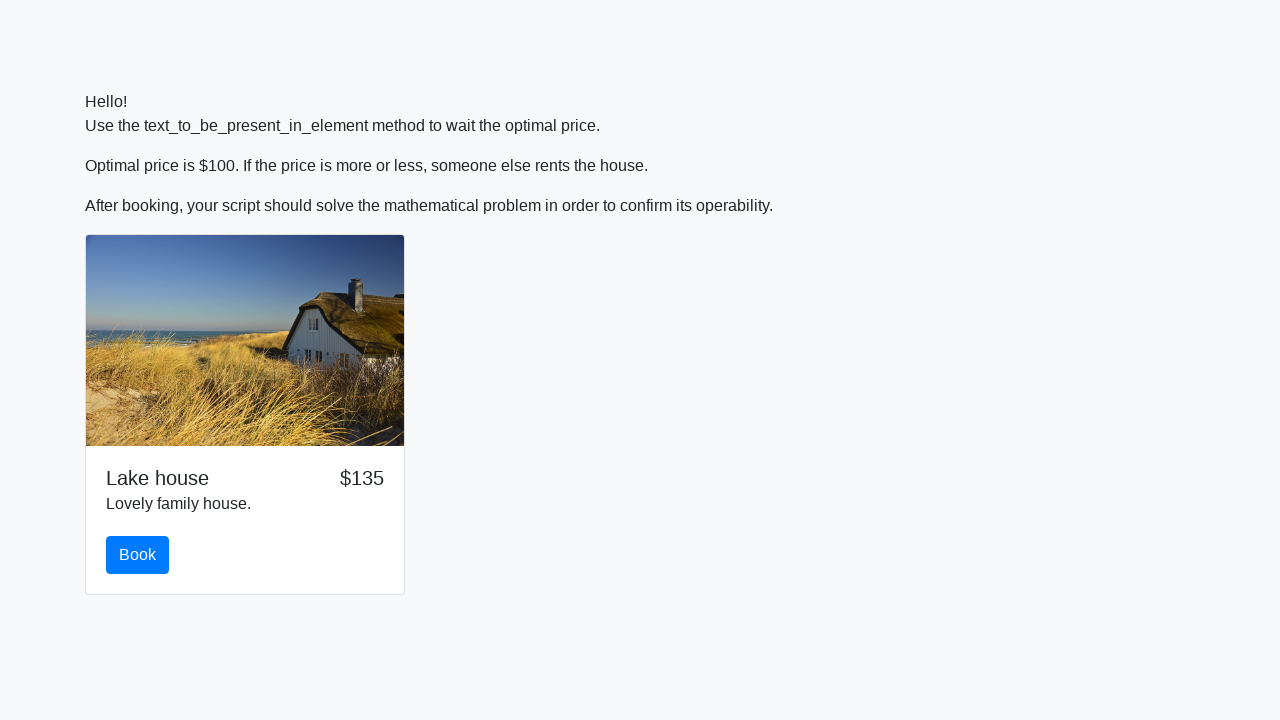

Waited for price to change to $100
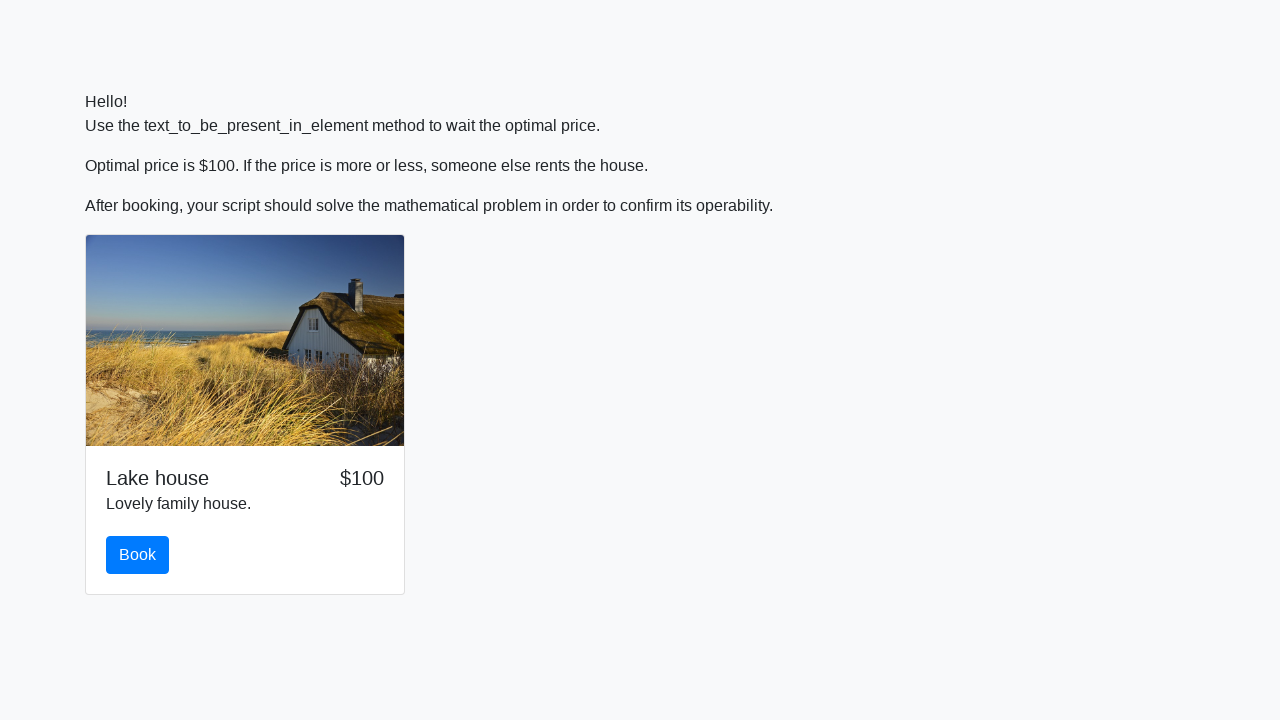

Clicked the book button at (138, 555) on #book
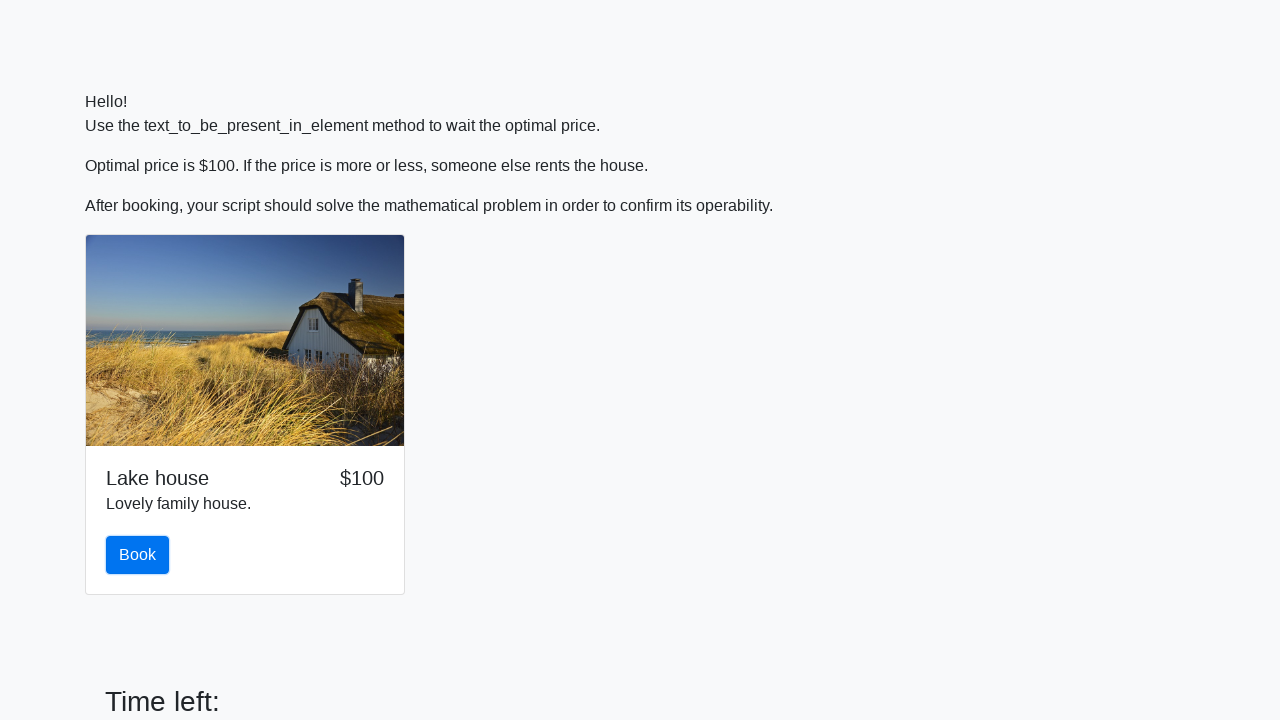

Scrolled down by 100 pixels
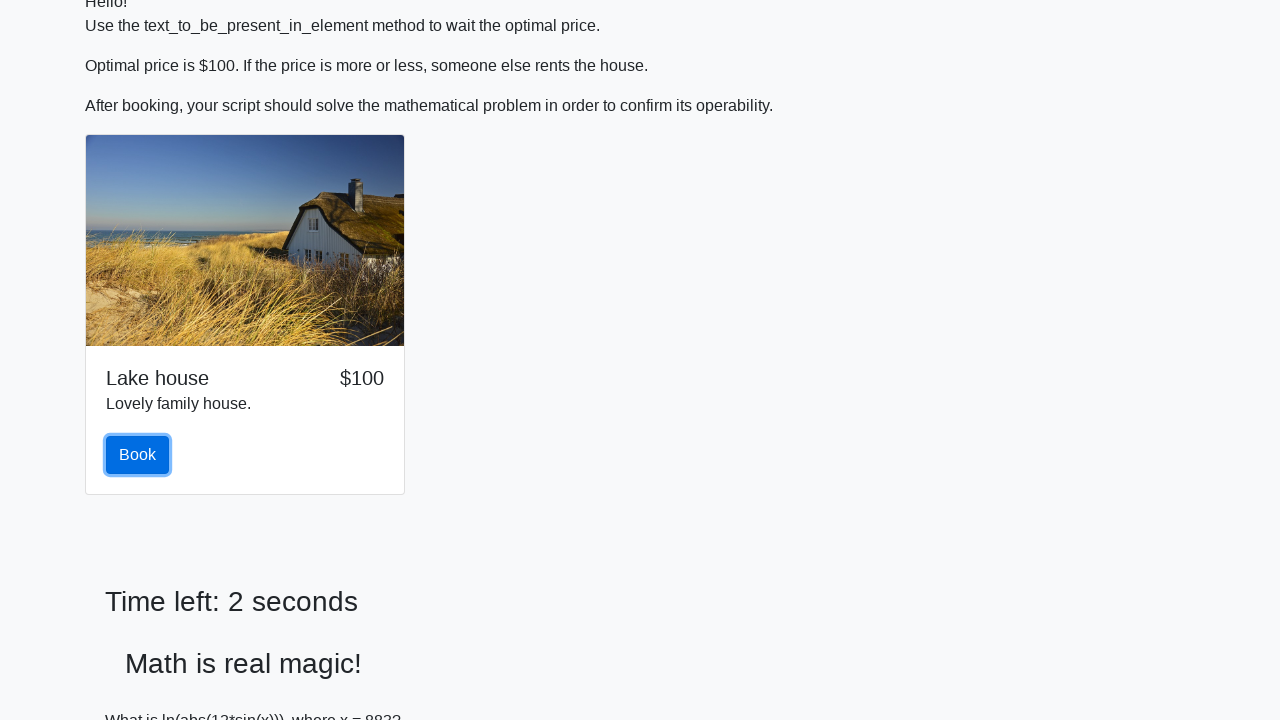

Retrieved input value: 883
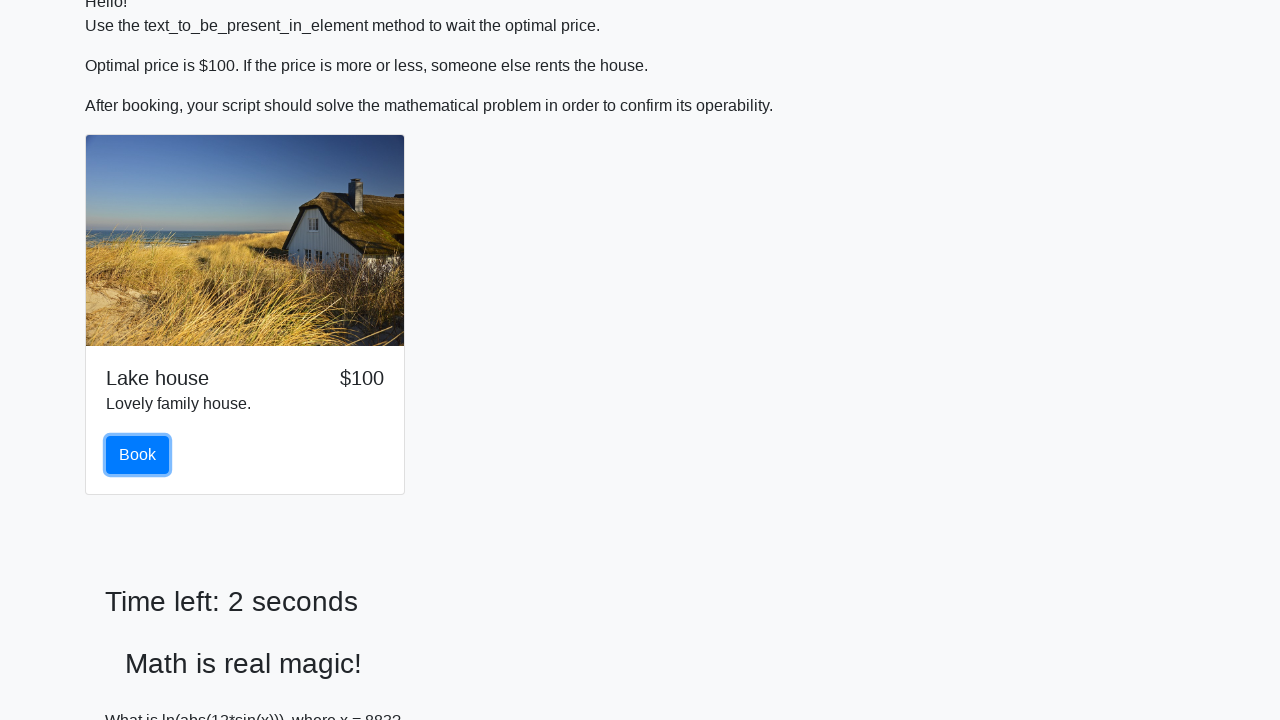

Calculated mathematical value: 0.9283906700252793
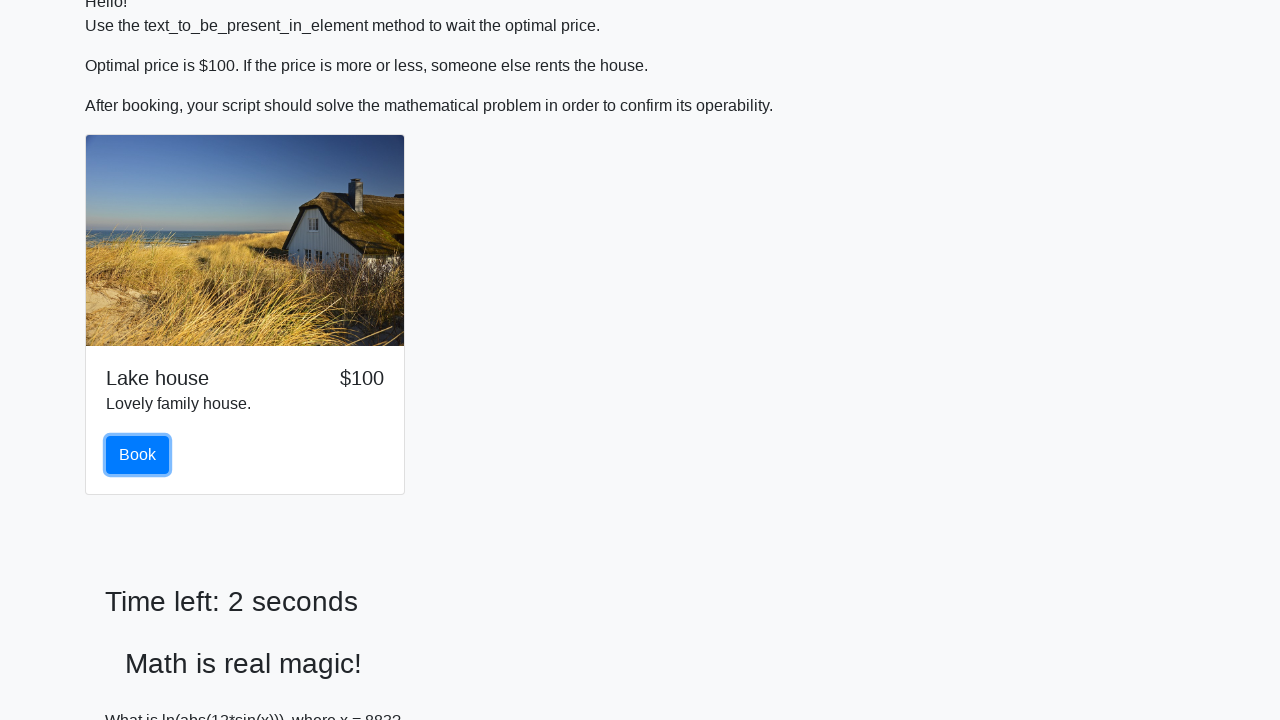

Filled answer field with calculated value: 0.9283906700252793 on #answer
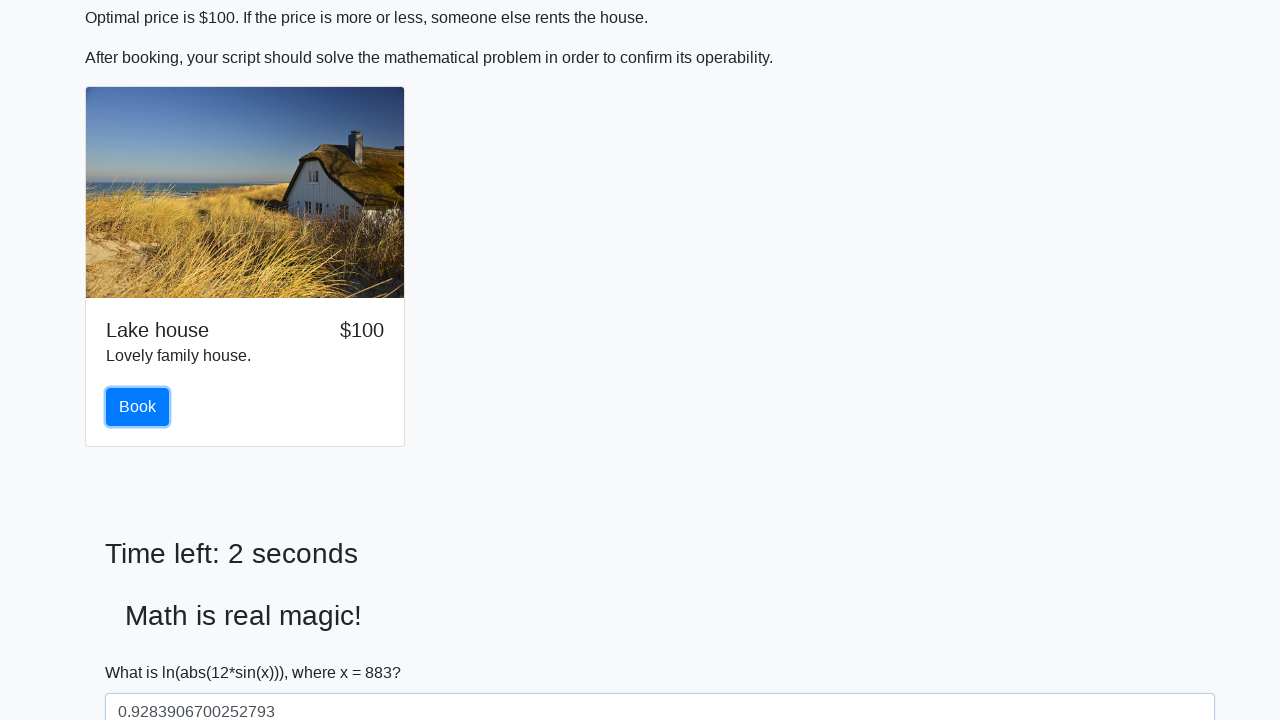

Clicked submit button to complete form at (143, 651) on [type='submit']
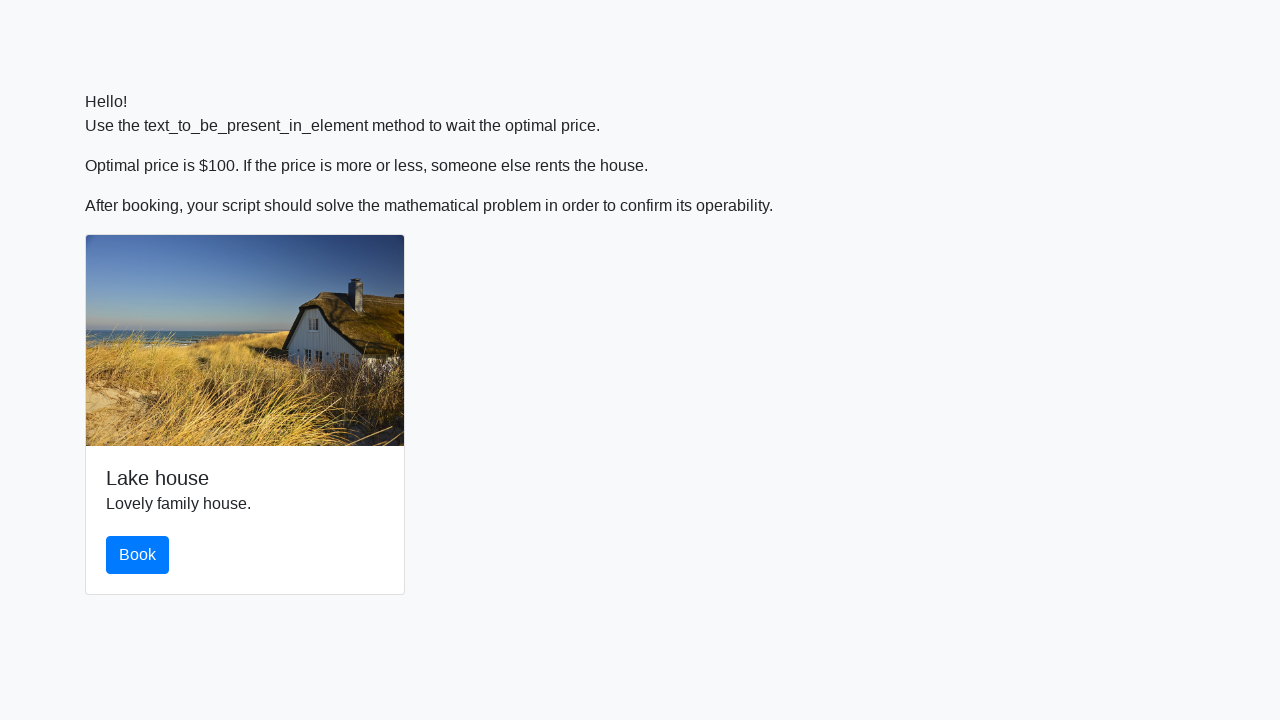

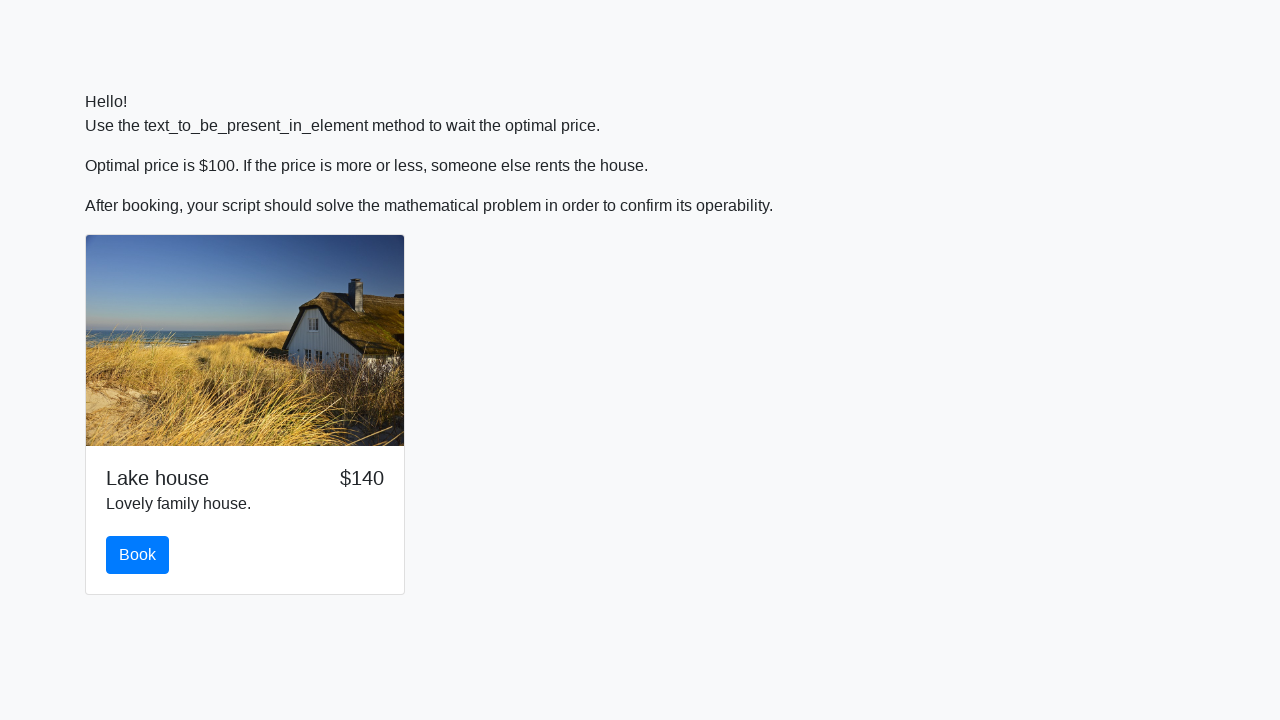